Tests explicit wait synchronization scenarios including clicking buttons that appear after delay, handling alerts, and interacting with dynamically enabled buttons.

Starting URL: https://syntaxprojects.com/synchronization-explicit-wait.php

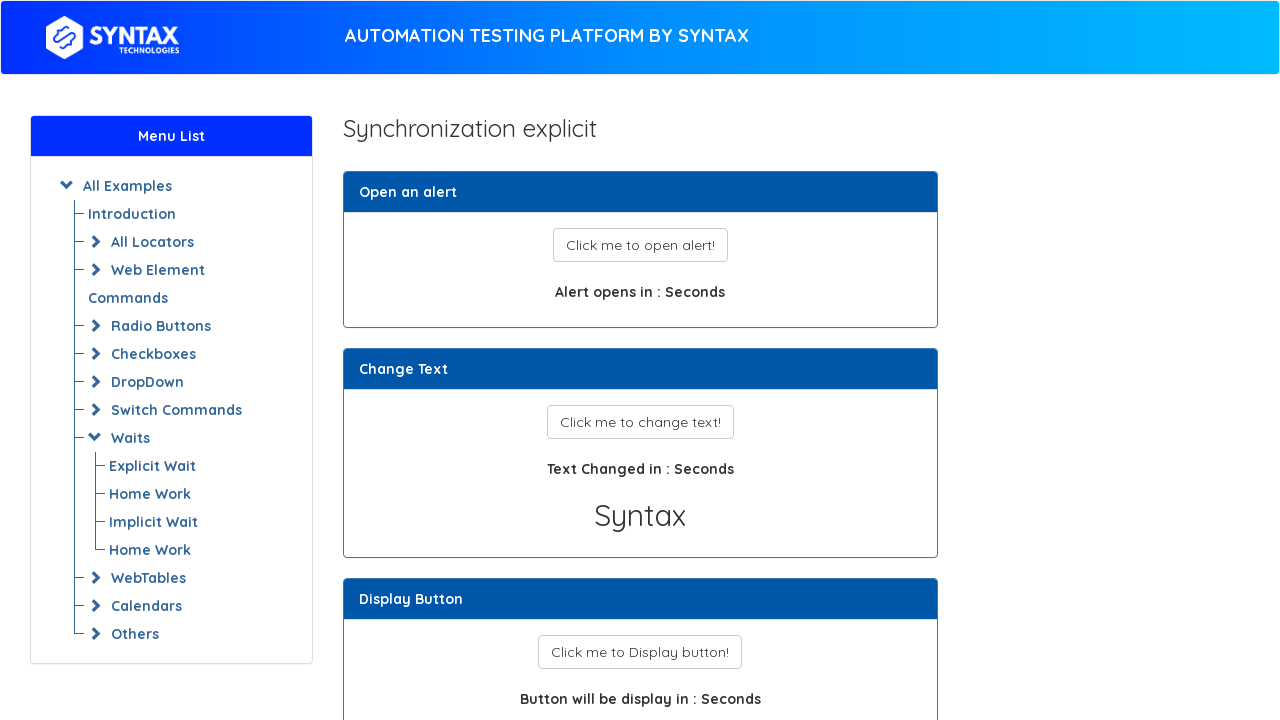

Clicked 'click me to display button' button at (640, 652) on button#display_button
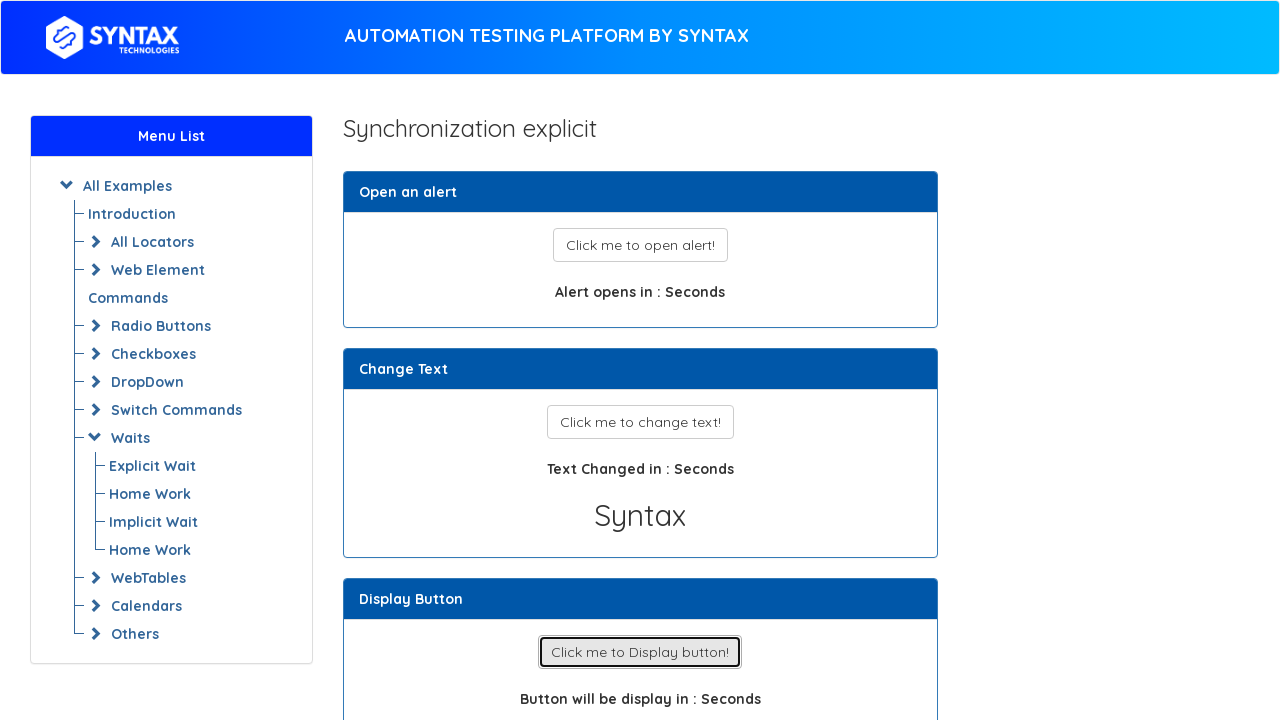

Waited for 'Enabled' button to become visible
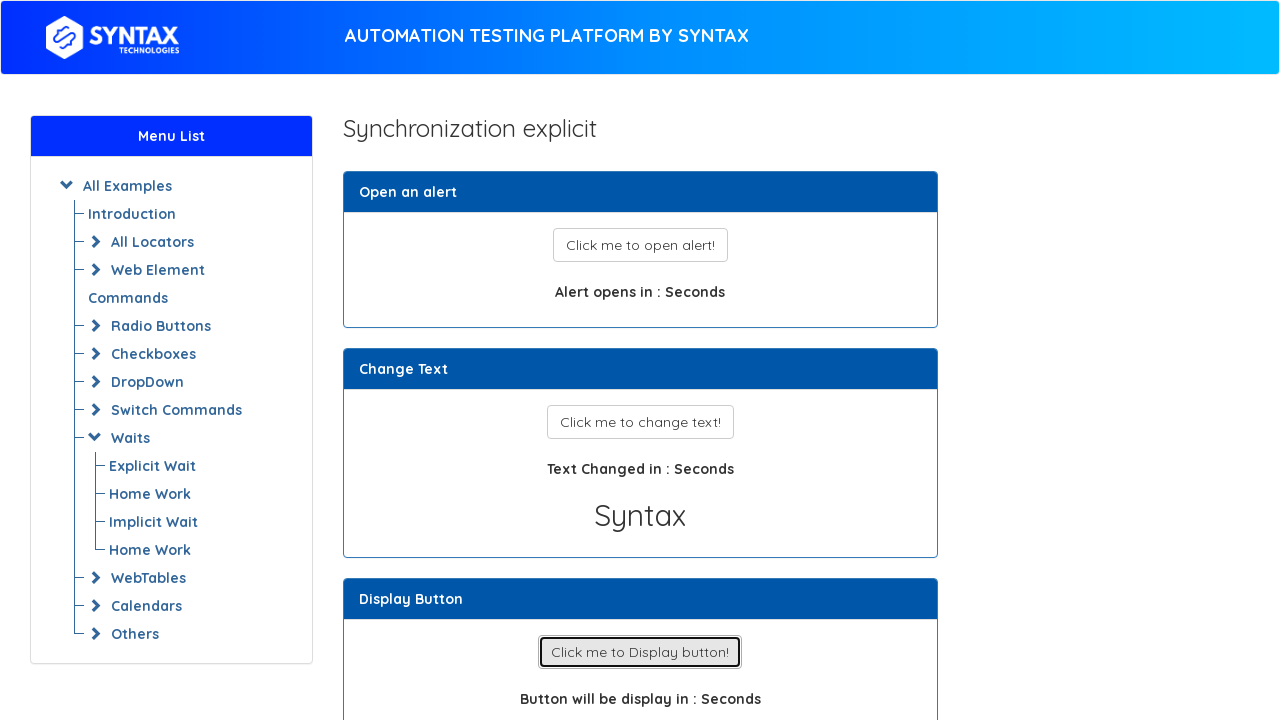

Clicked 'Enabled' button at (640, 361) on xpath=//button[text()='Enabled']
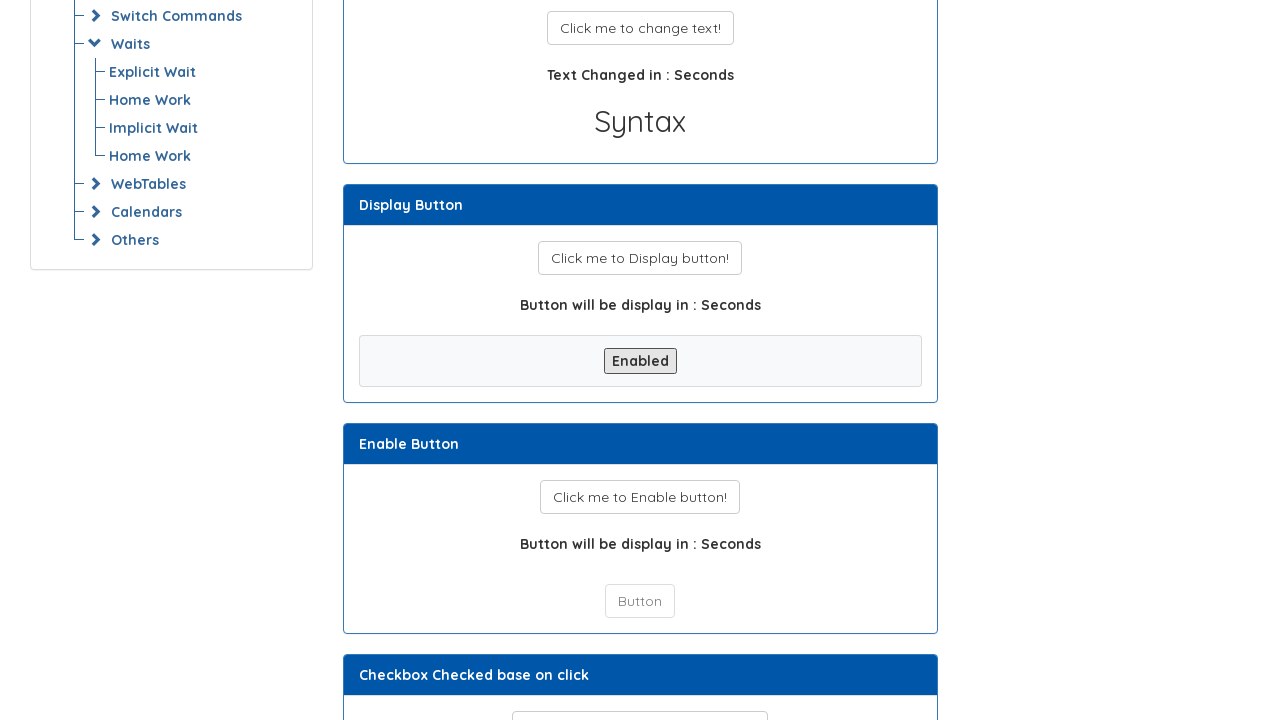

Clicked alert button at (640, 245) on button#show_alert
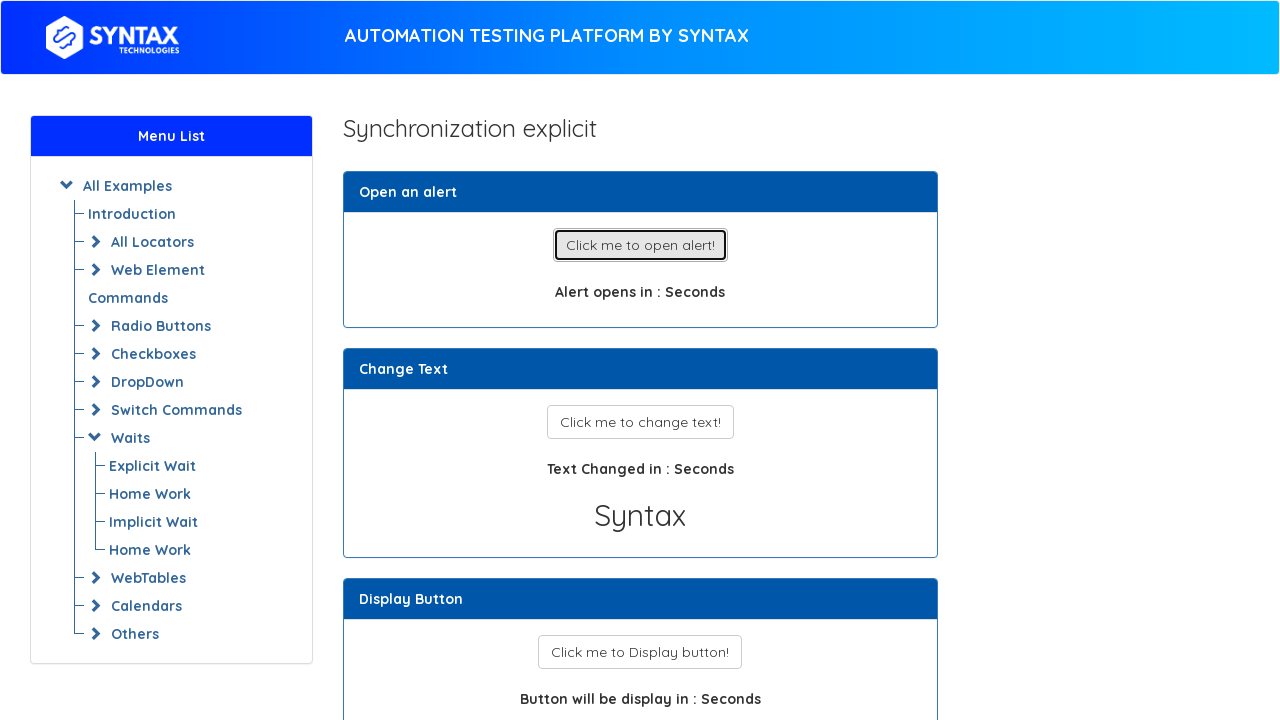

Registered dialog handler to accept alerts
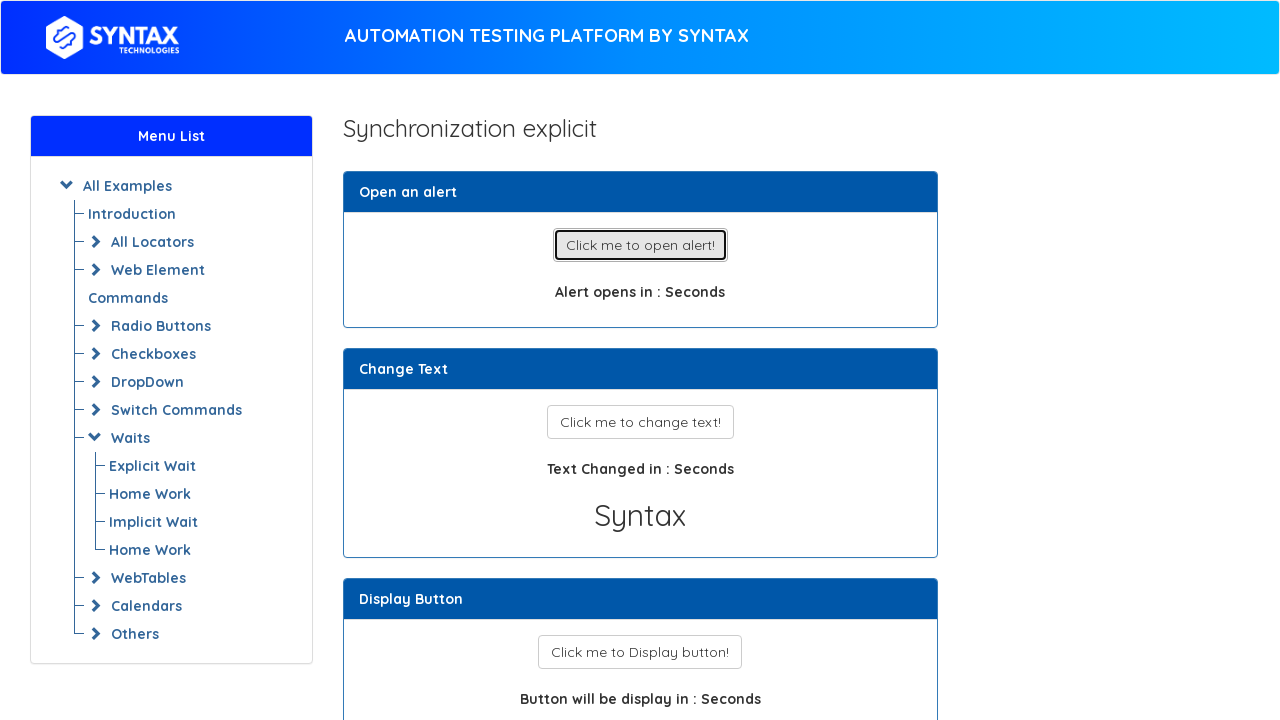

Waited 1000ms for dialog handler to be ready
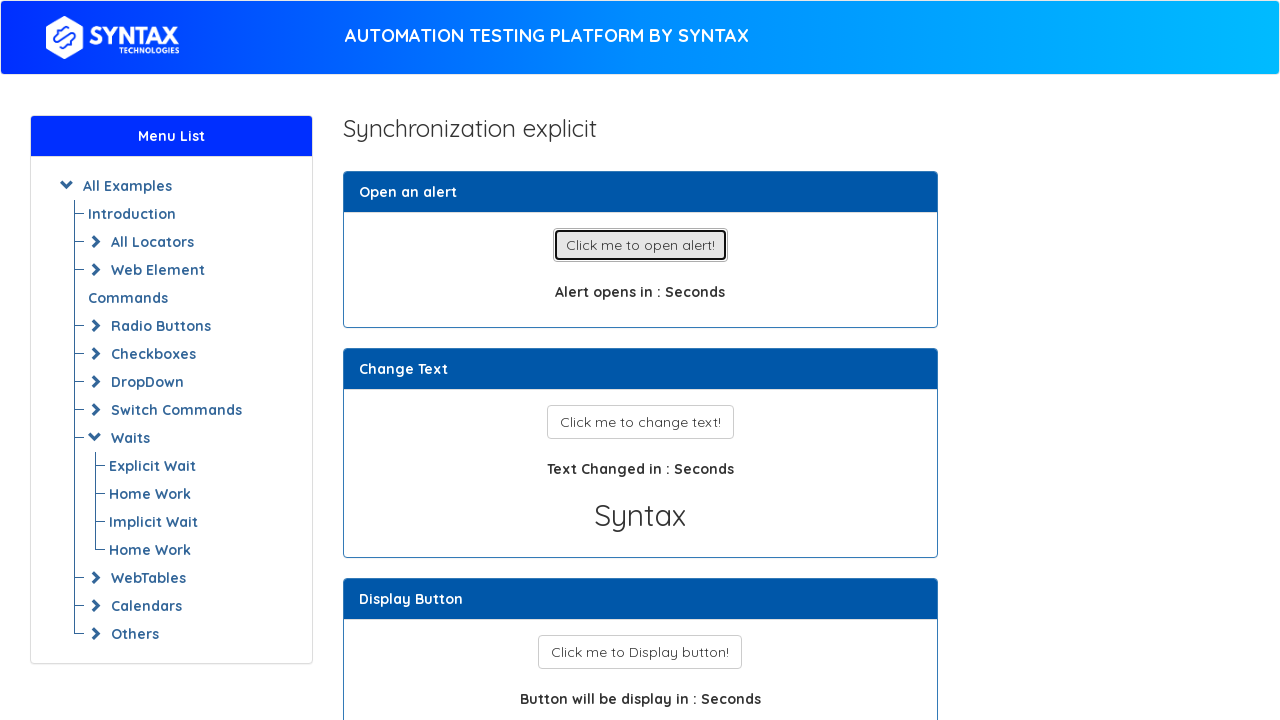

Clicked button to enable another button at (640, 361) on button#enable_button
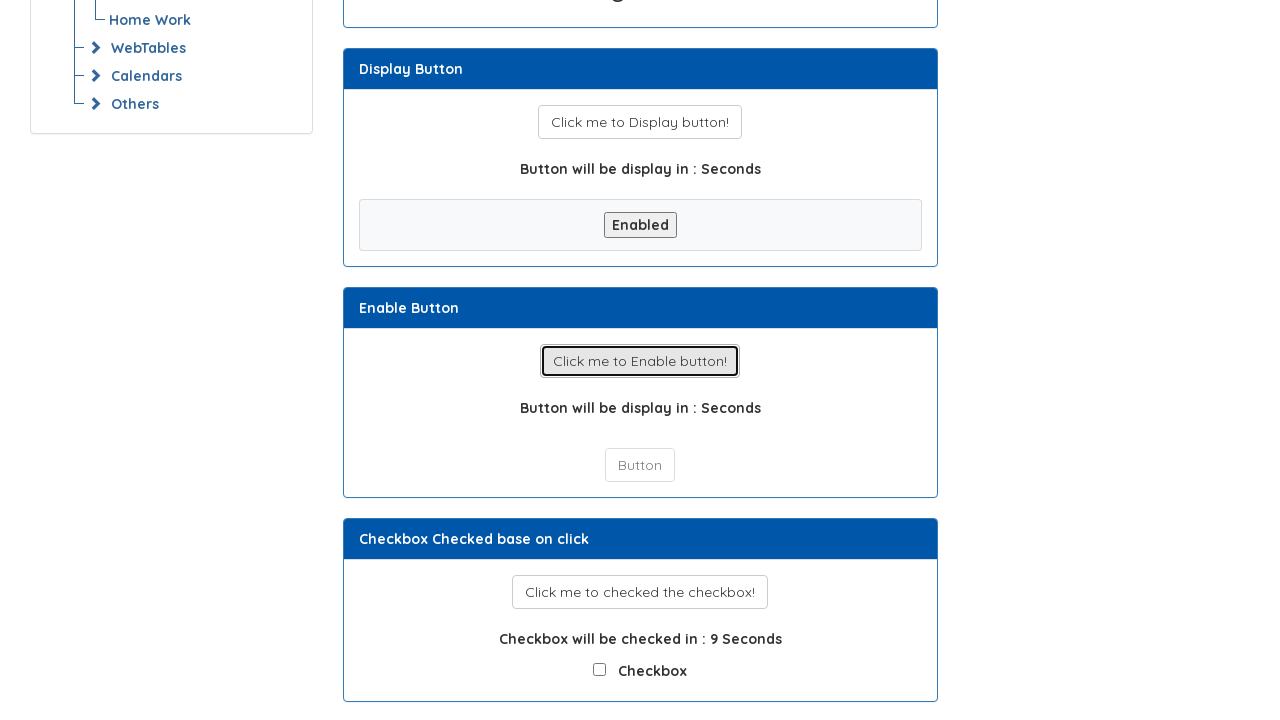

Waited for dynamically enabled 'Button' to become visible
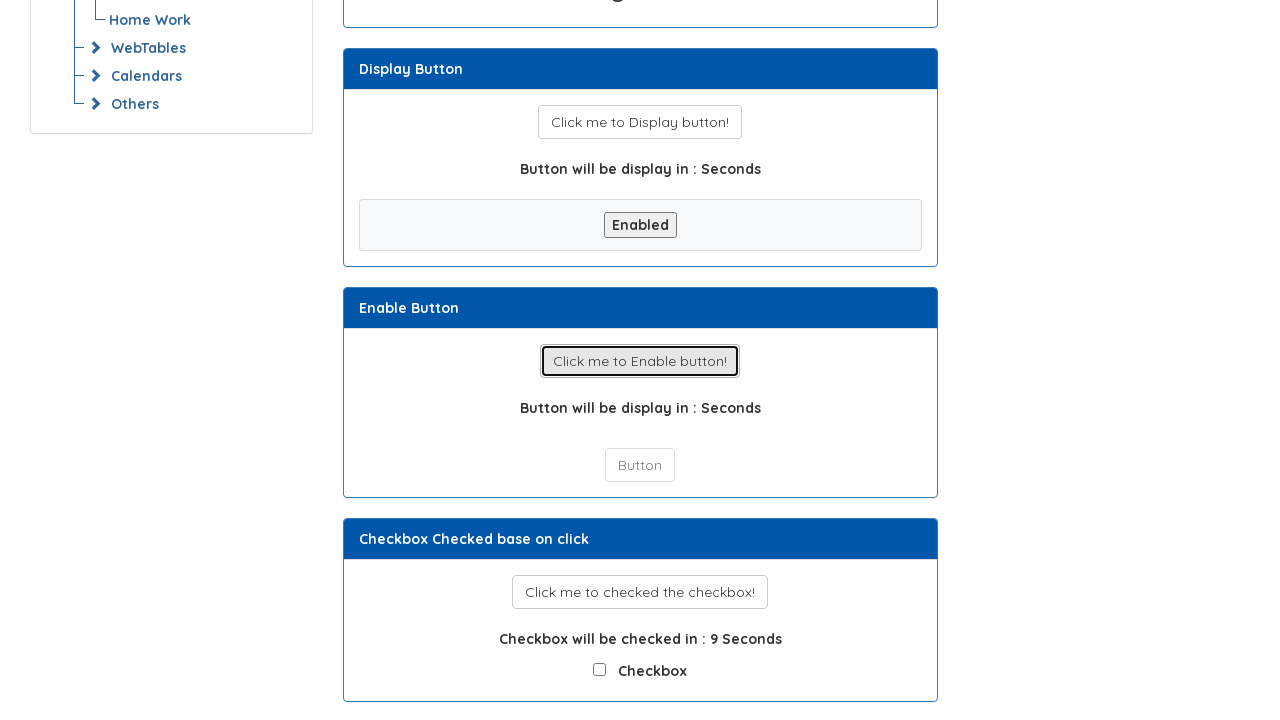

Clicked the dynamically enabled button at (619, 18) on xpath=//button[text()='Button']
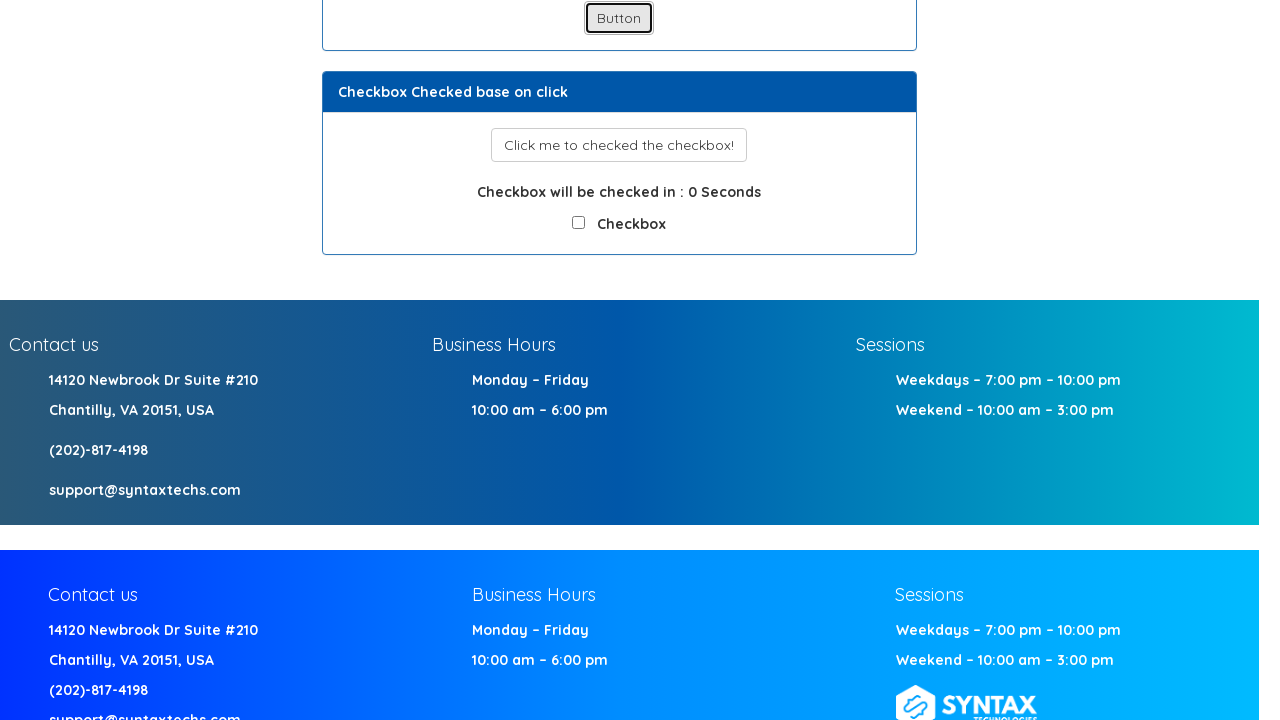

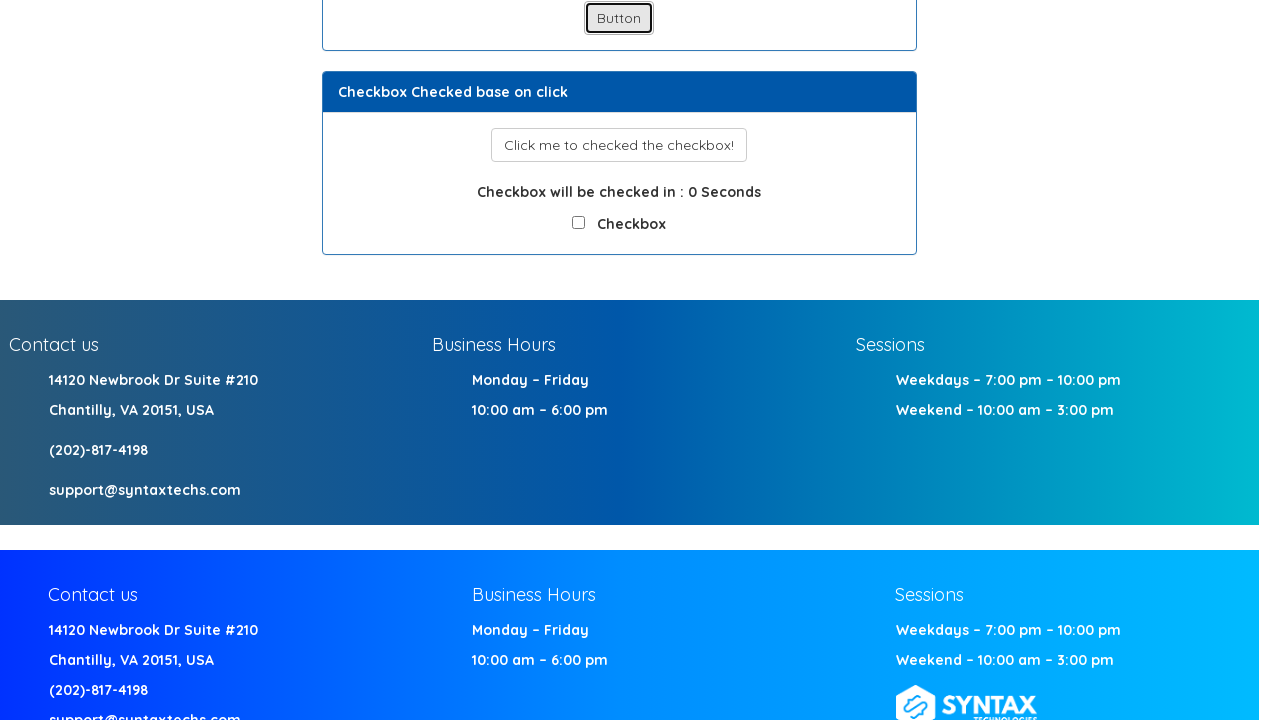